Tests resizable UI element by dragging the resize handle to increase the element's size

Starting URL: https://jqueryui.com/resizable/

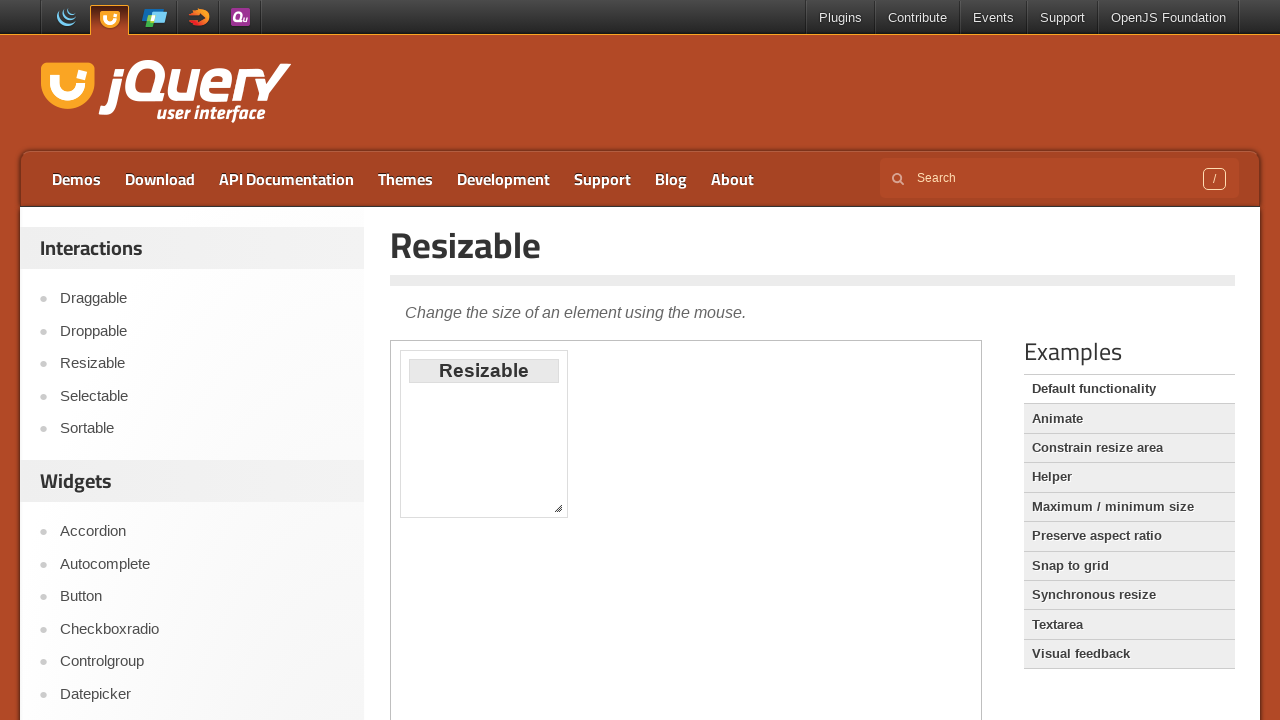

Located the demo iframe
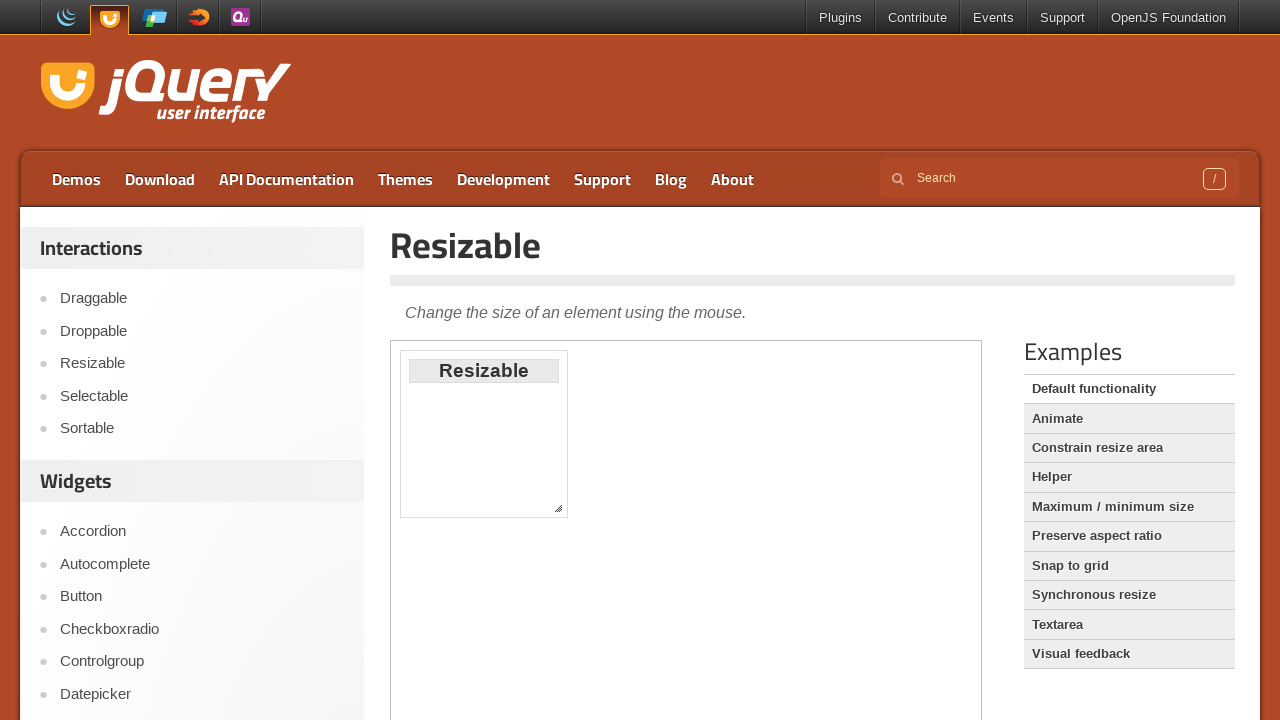

Located the resizable southeast handle
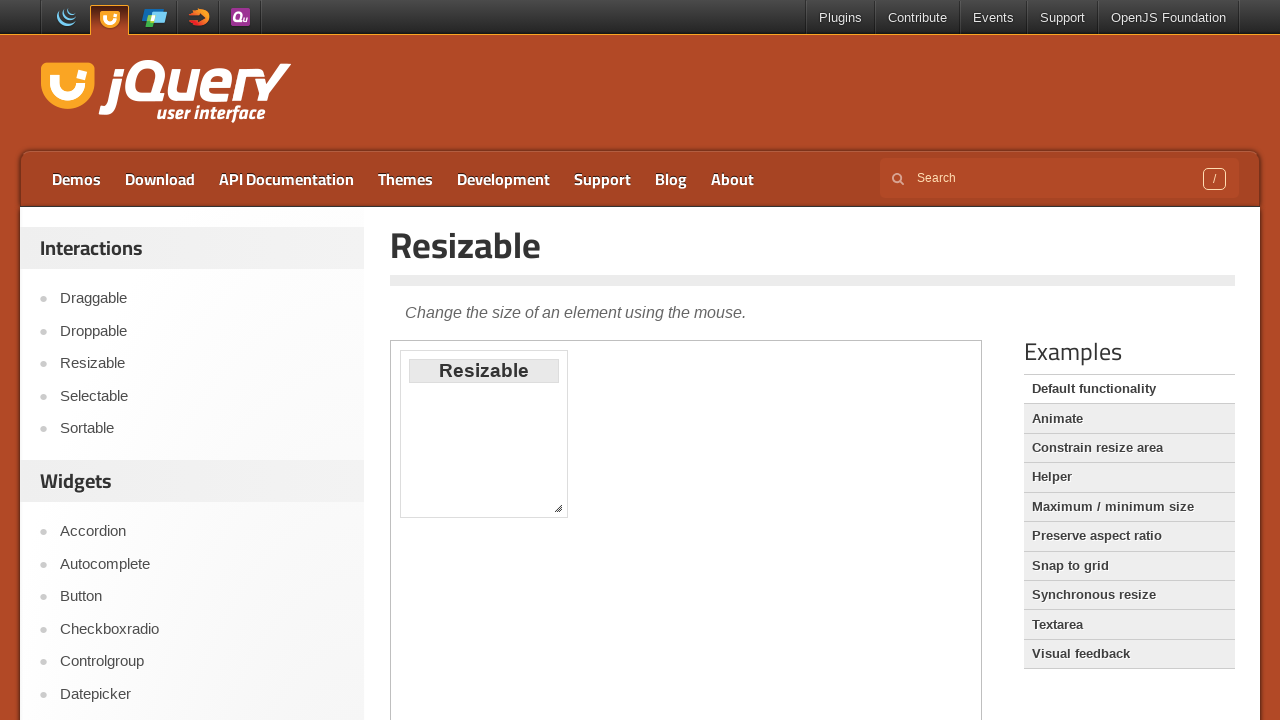

Retrieved bounding box of resizable handle
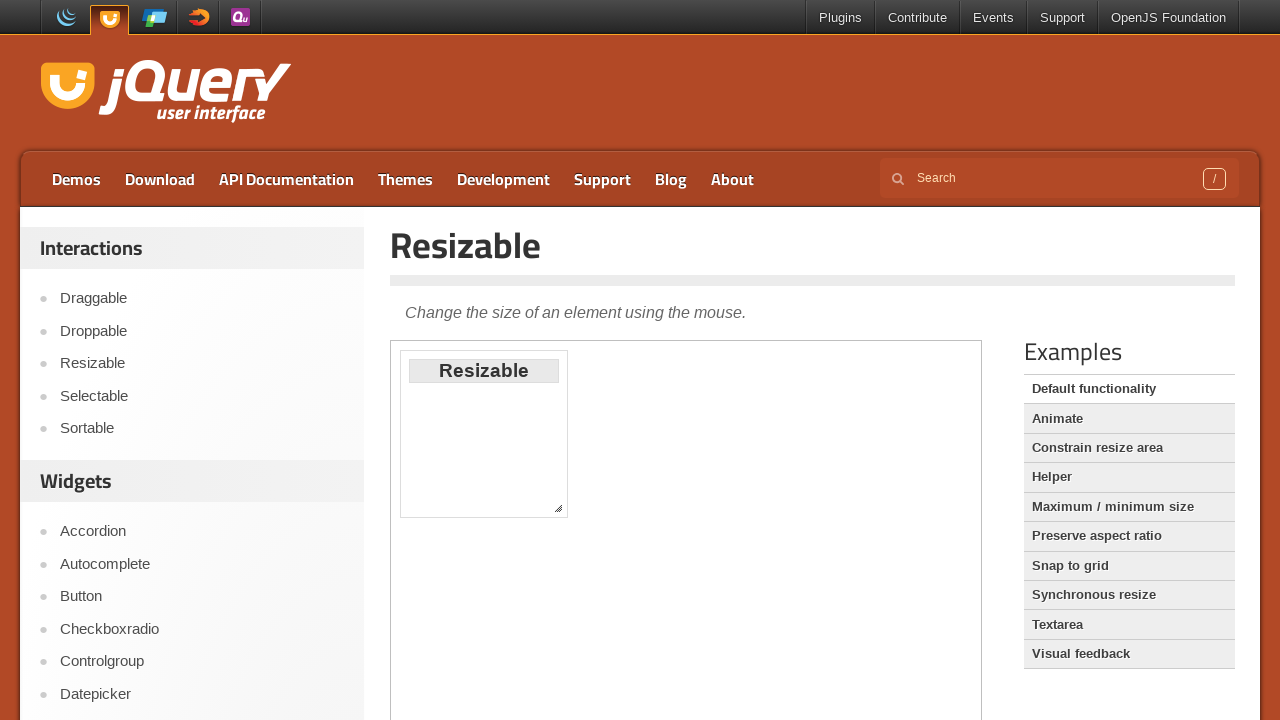

Moved mouse to center of resizable handle at (558, 508)
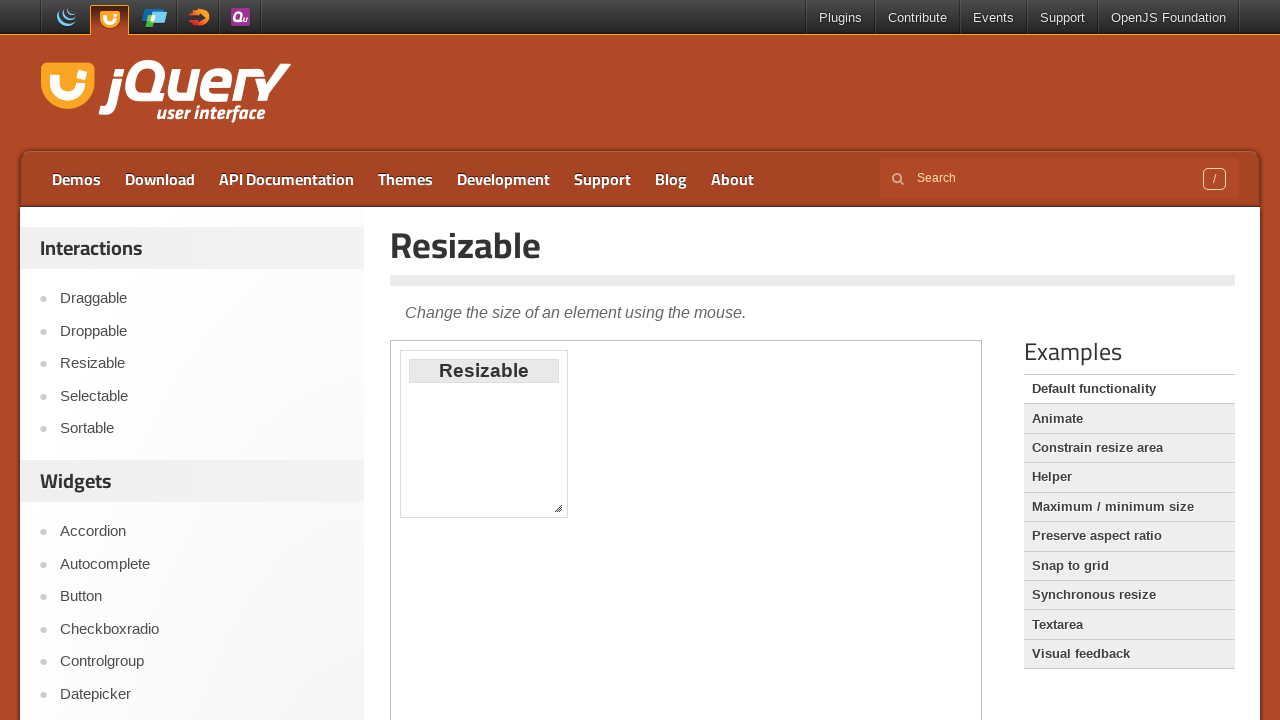

Pressed mouse button down on resize handle at (558, 508)
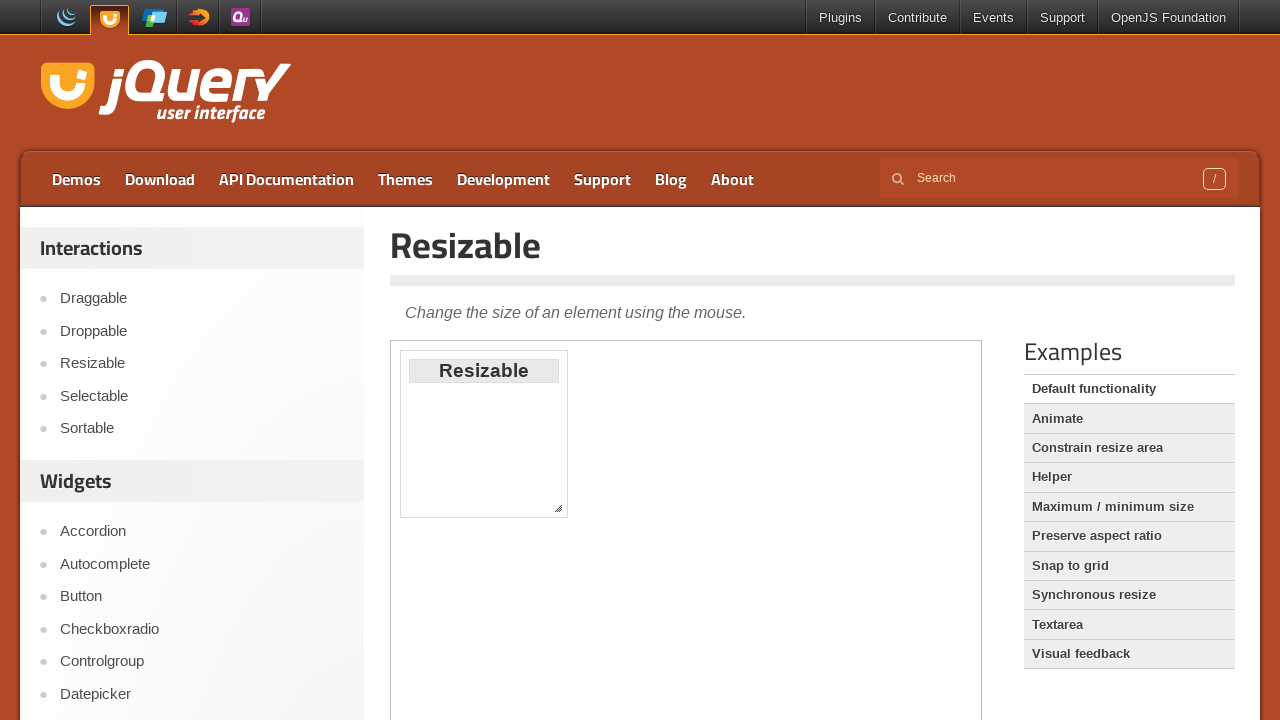

Dragged resize handle 75 pixels right and 75 pixels down at (633, 583)
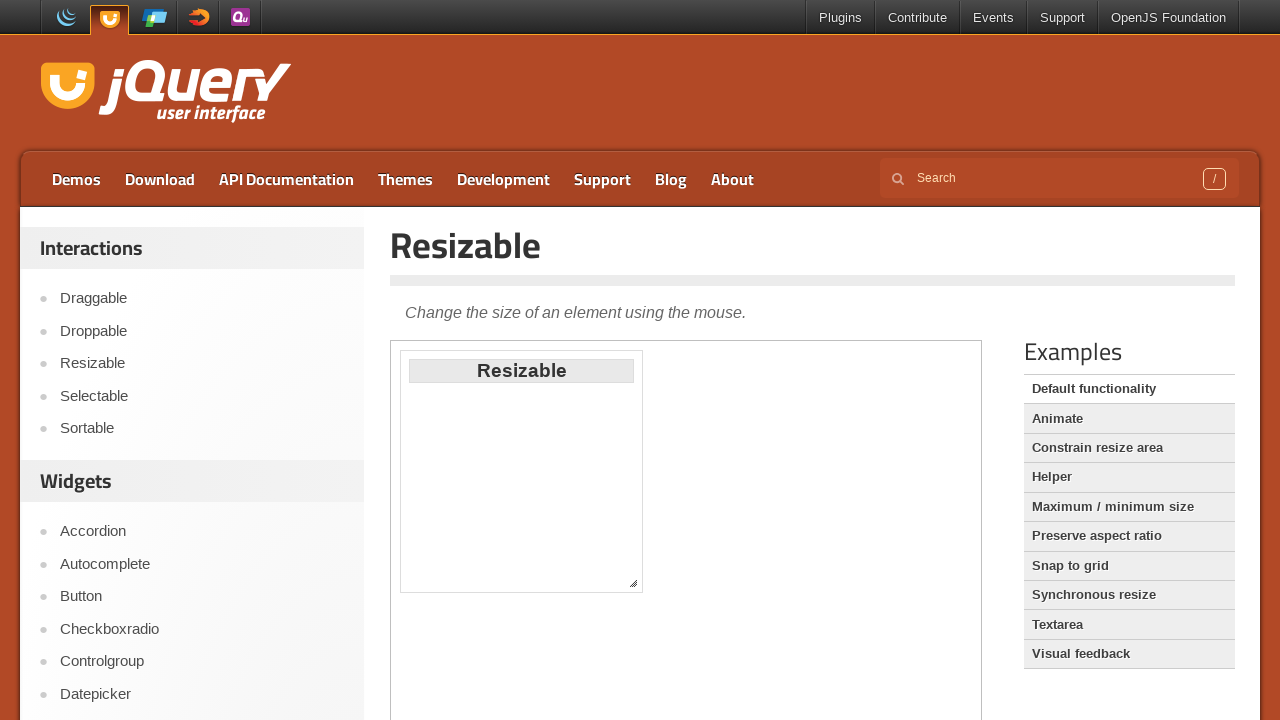

Released mouse button to complete resize operation at (633, 583)
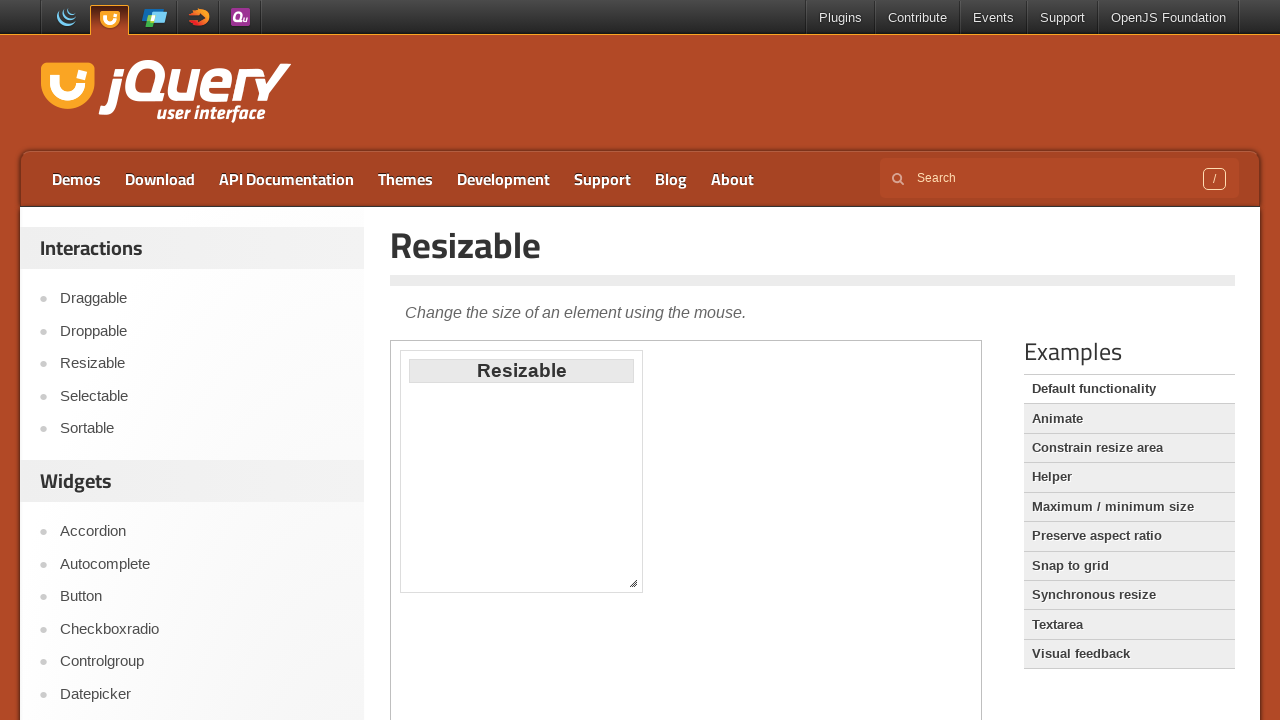

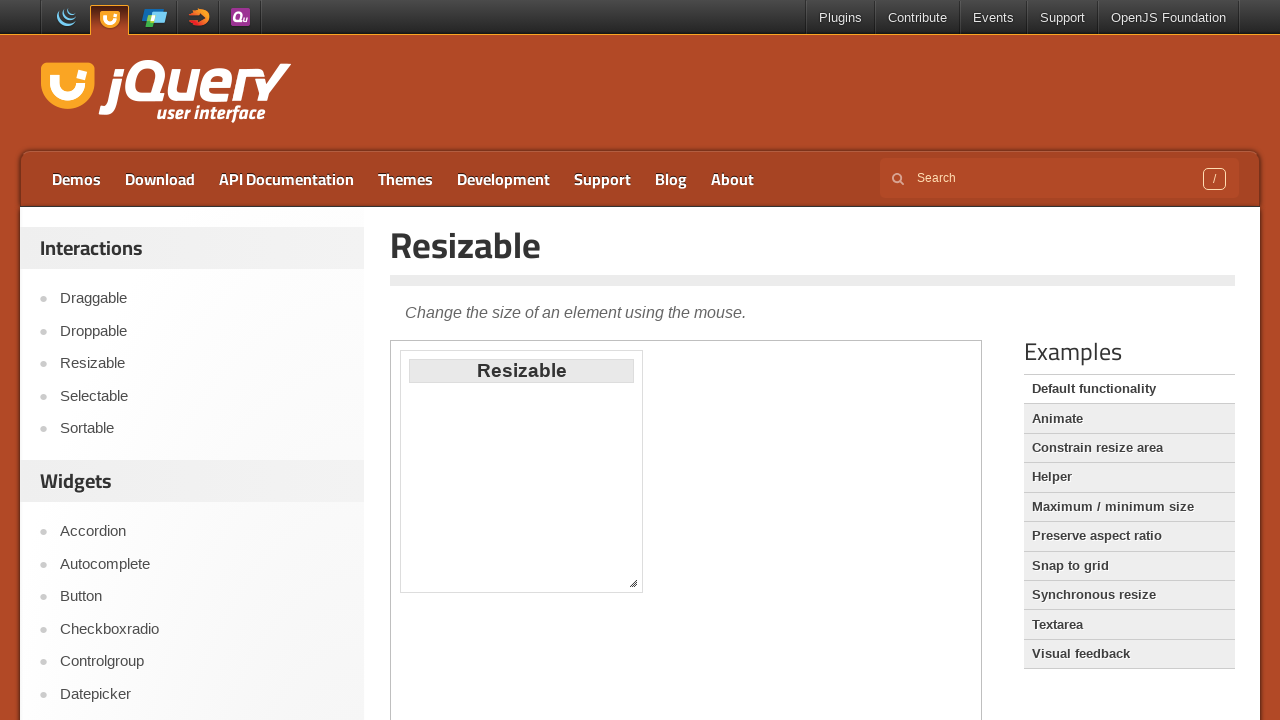